Demonstrates click-and-hold, move to target, and release mouse button actions for drag operation

Starting URL: https://crossbrowsertesting.github.io/drag-and-drop

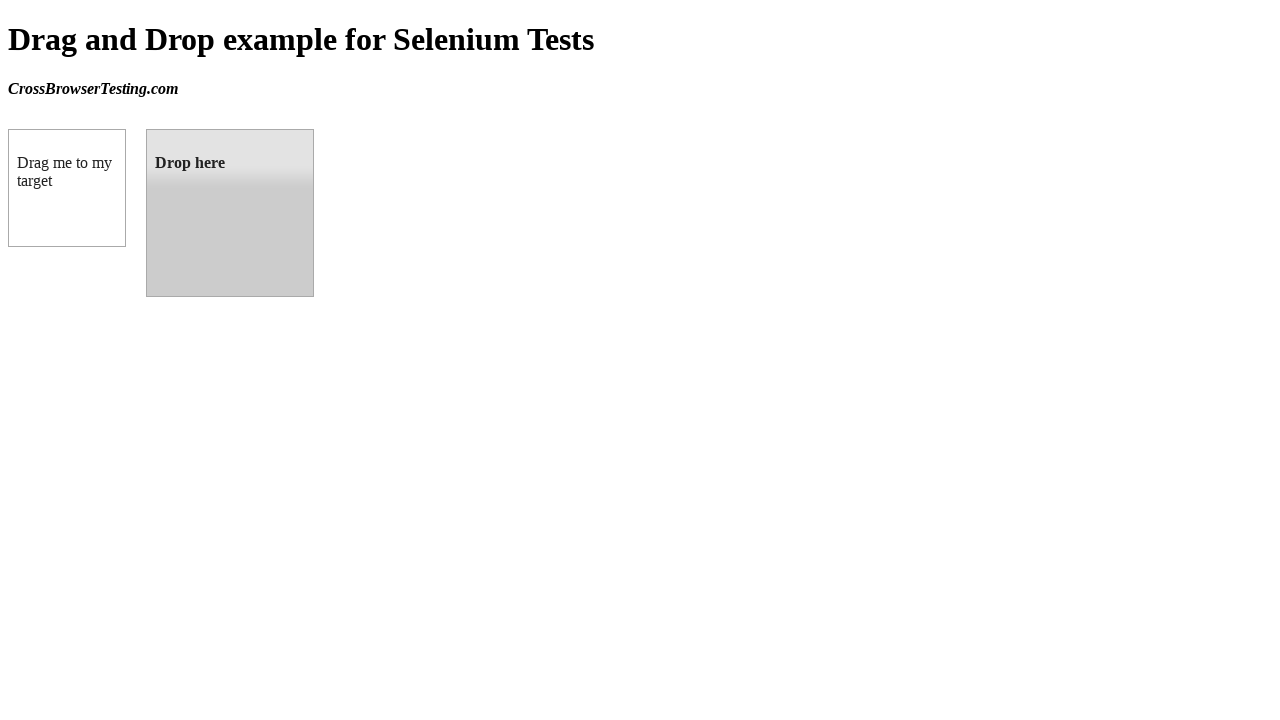

Retrieved bounding box of draggable source element
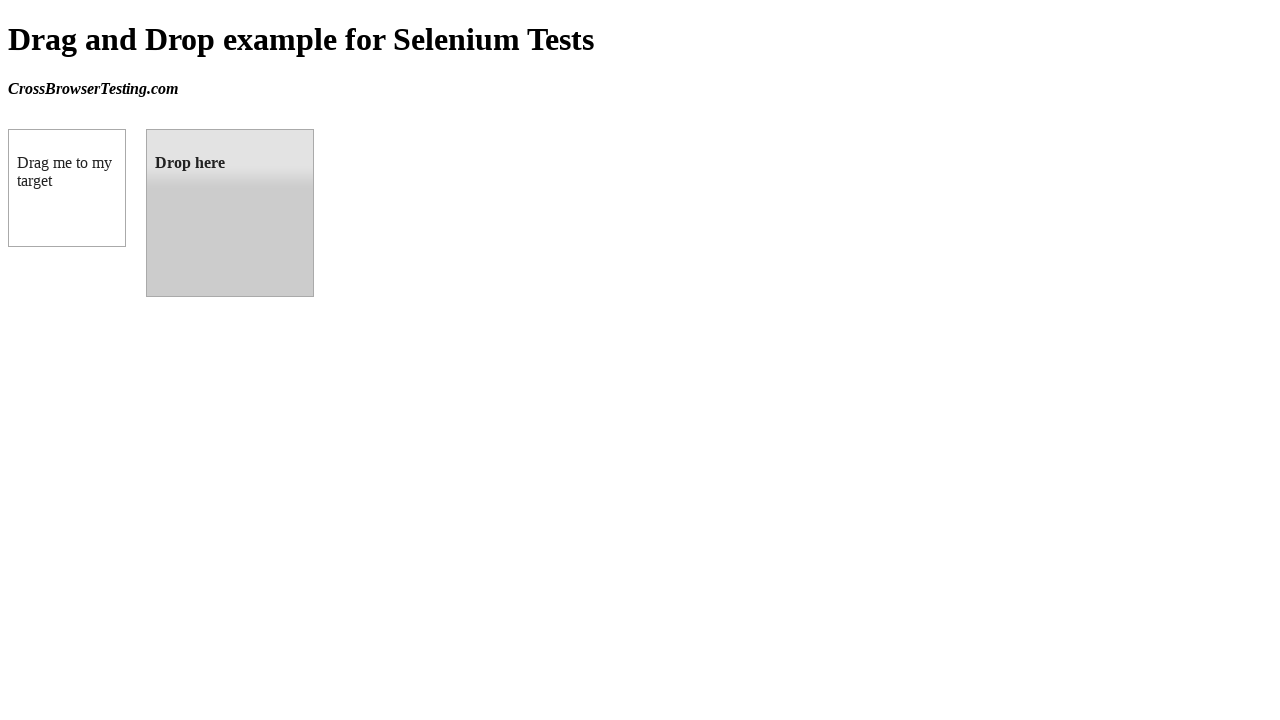

Retrieved bounding box of droppable target element
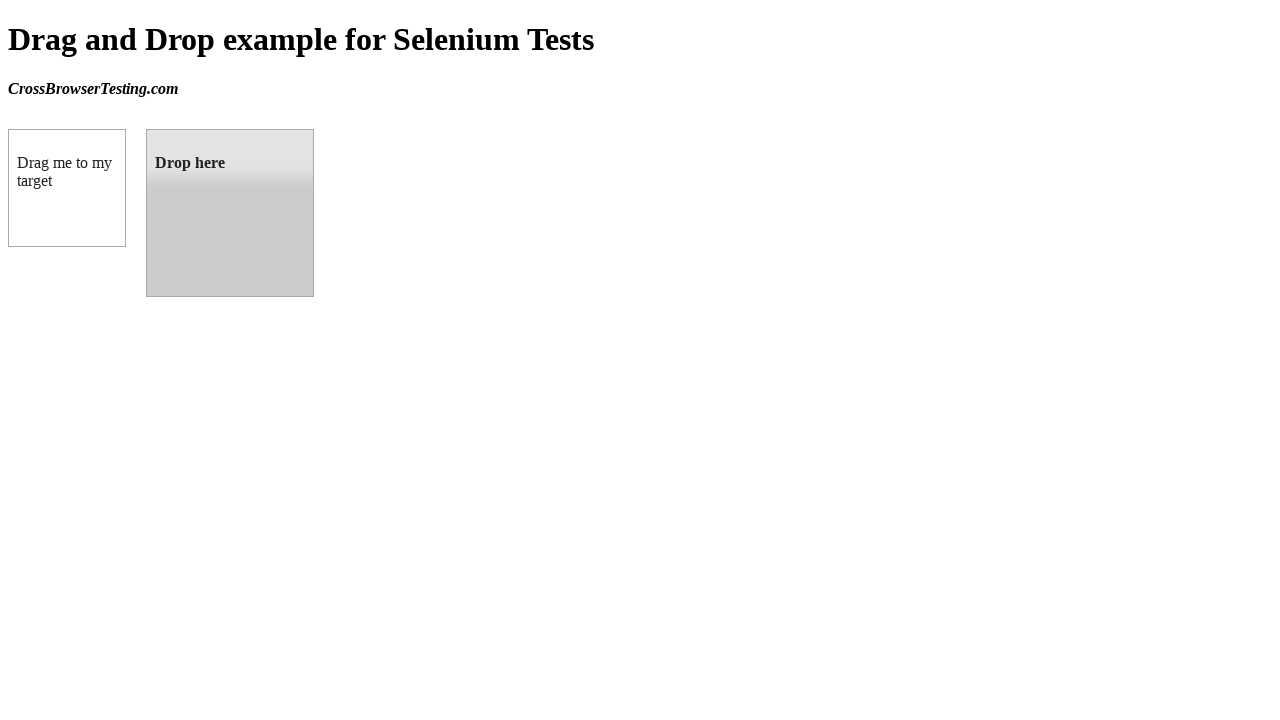

Moved mouse to center of draggable element at (67, 188)
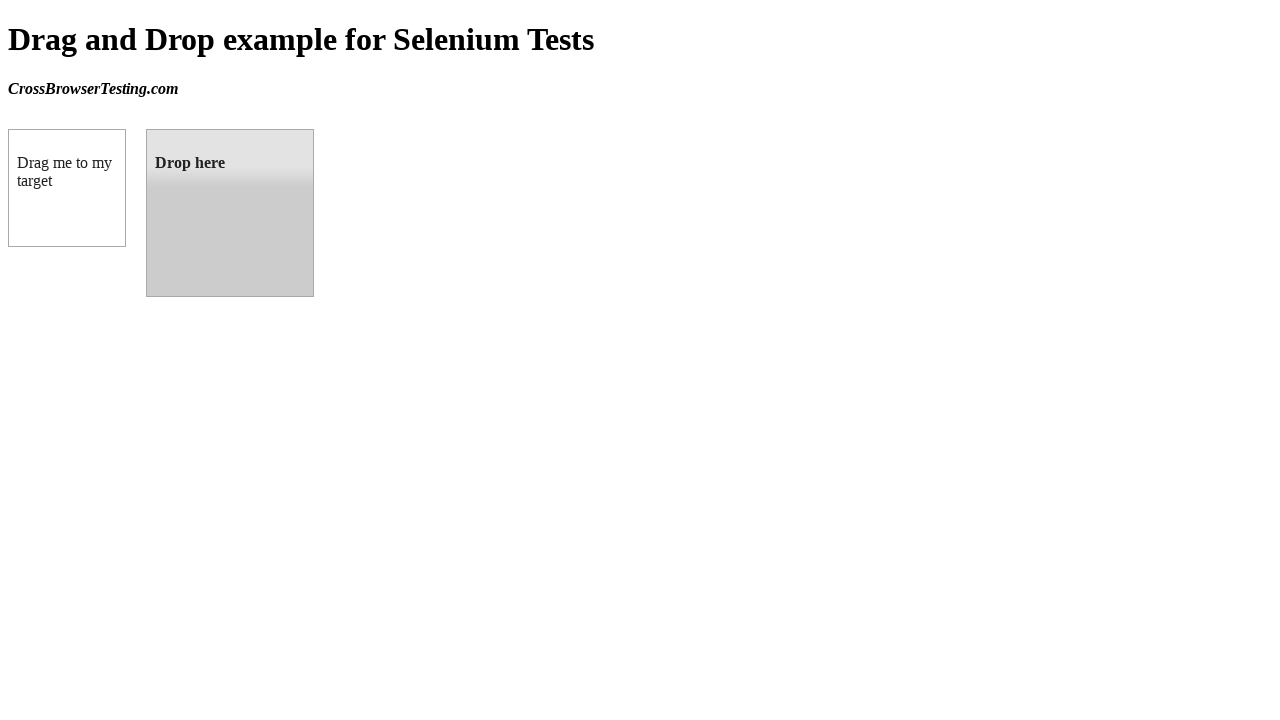

Pressed and held mouse button on draggable element at (67, 188)
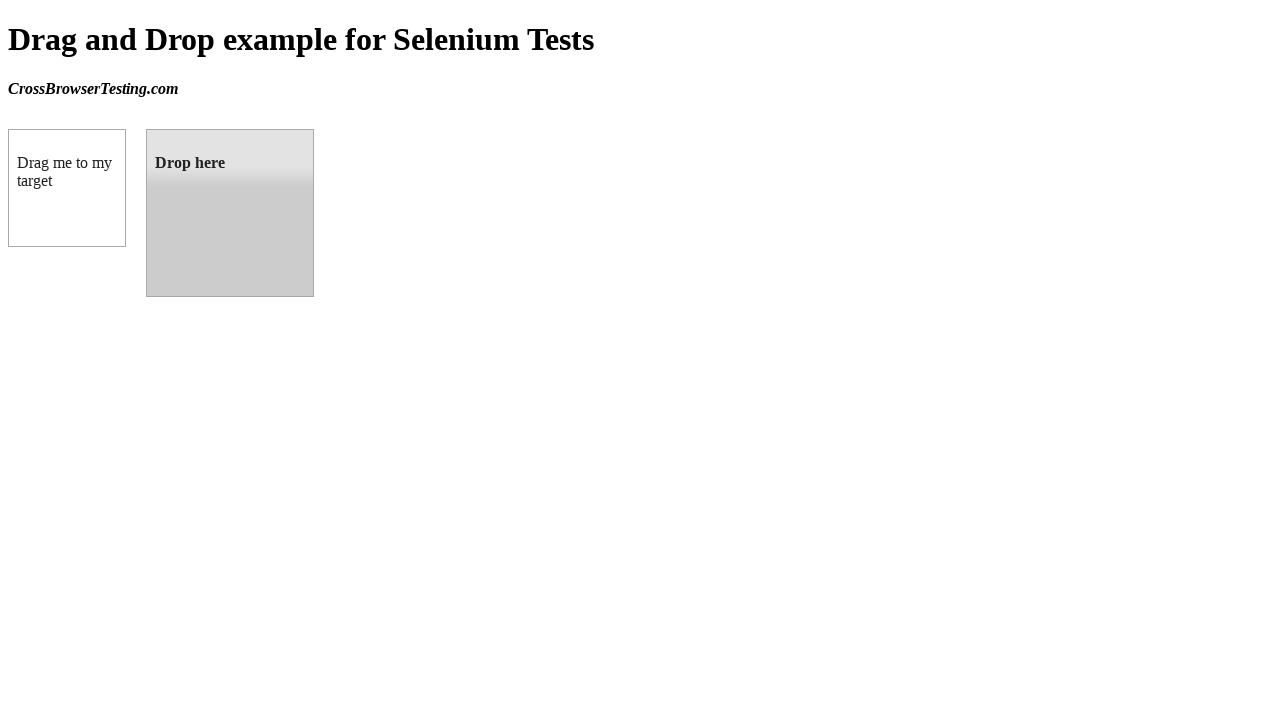

Dragged mouse to center of droppable target element at (230, 213)
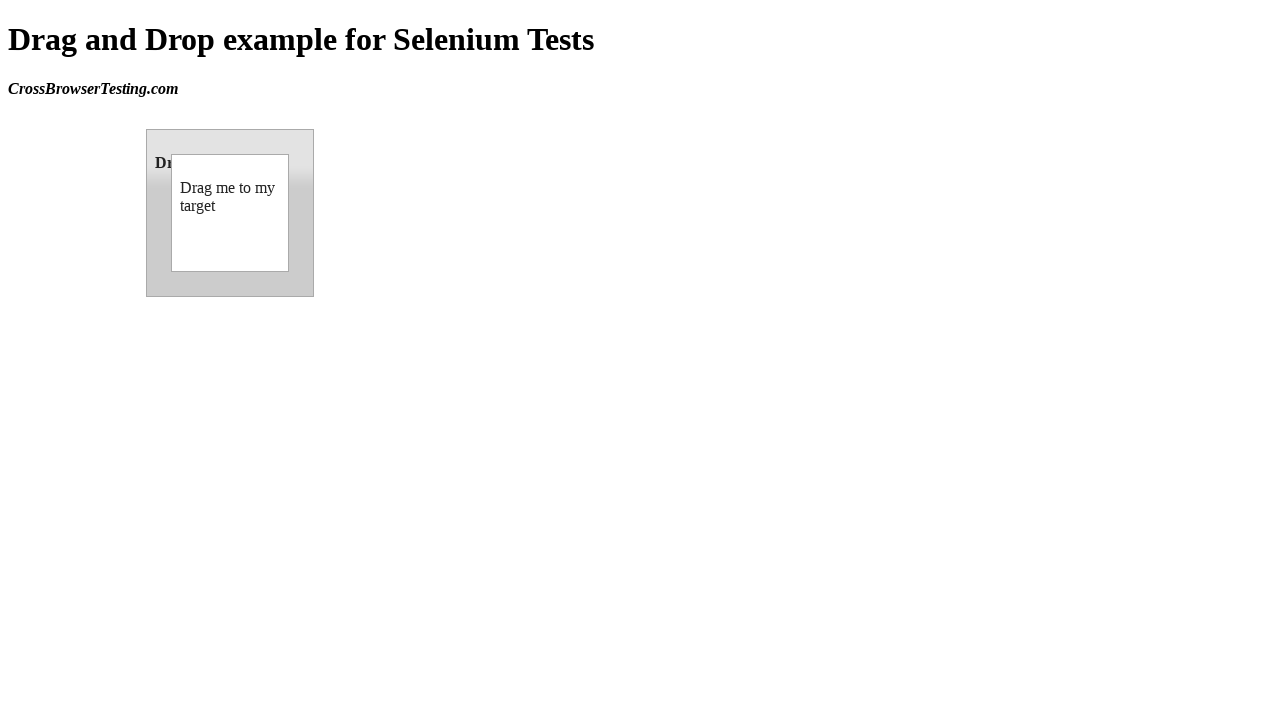

Released mouse button to drop element on target at (230, 213)
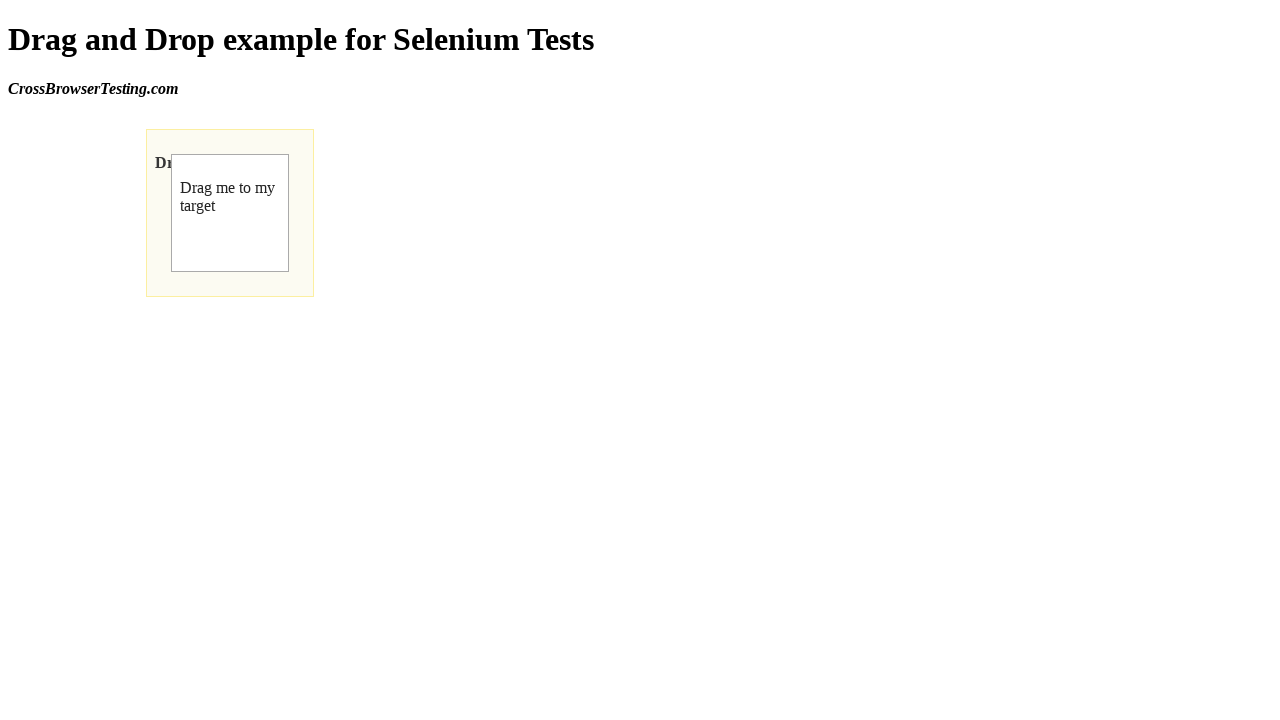

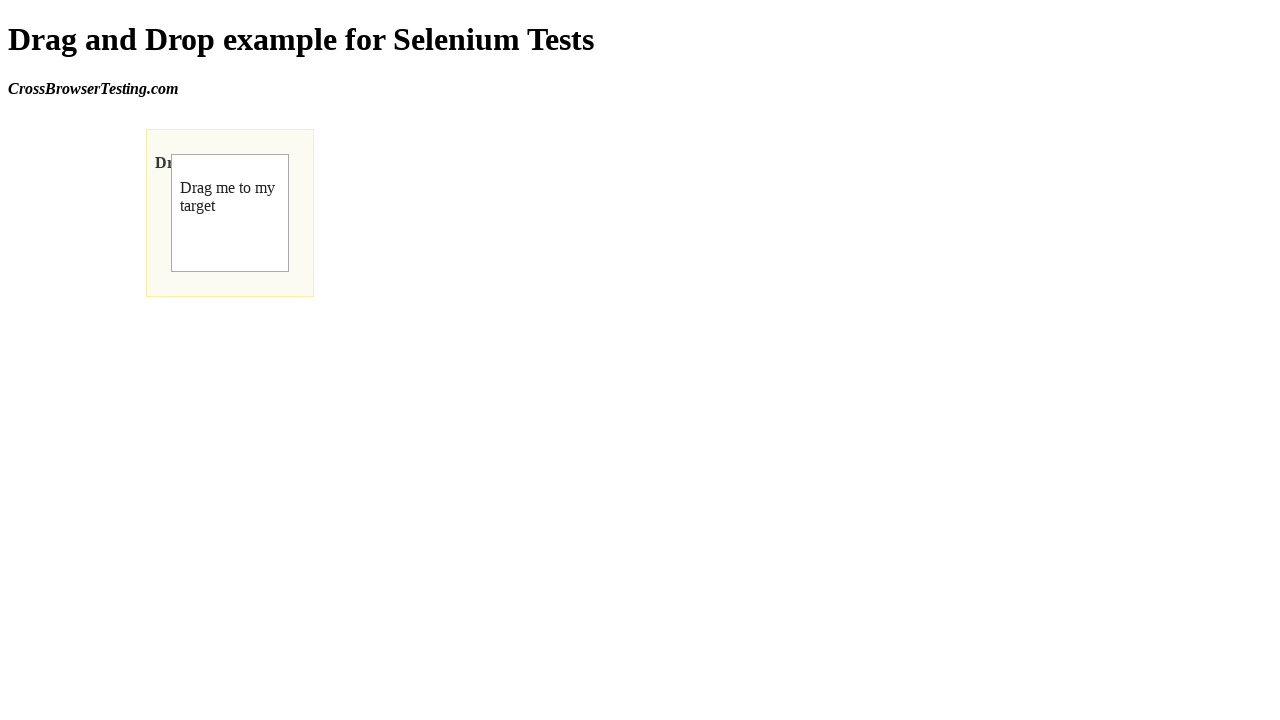